Tests keyboard key press functionality by sending the Space key and Left arrow key to an input element and verifying the displayed result text matches the expected key pressed.

Starting URL: http://the-internet.herokuapp.com/key_presses

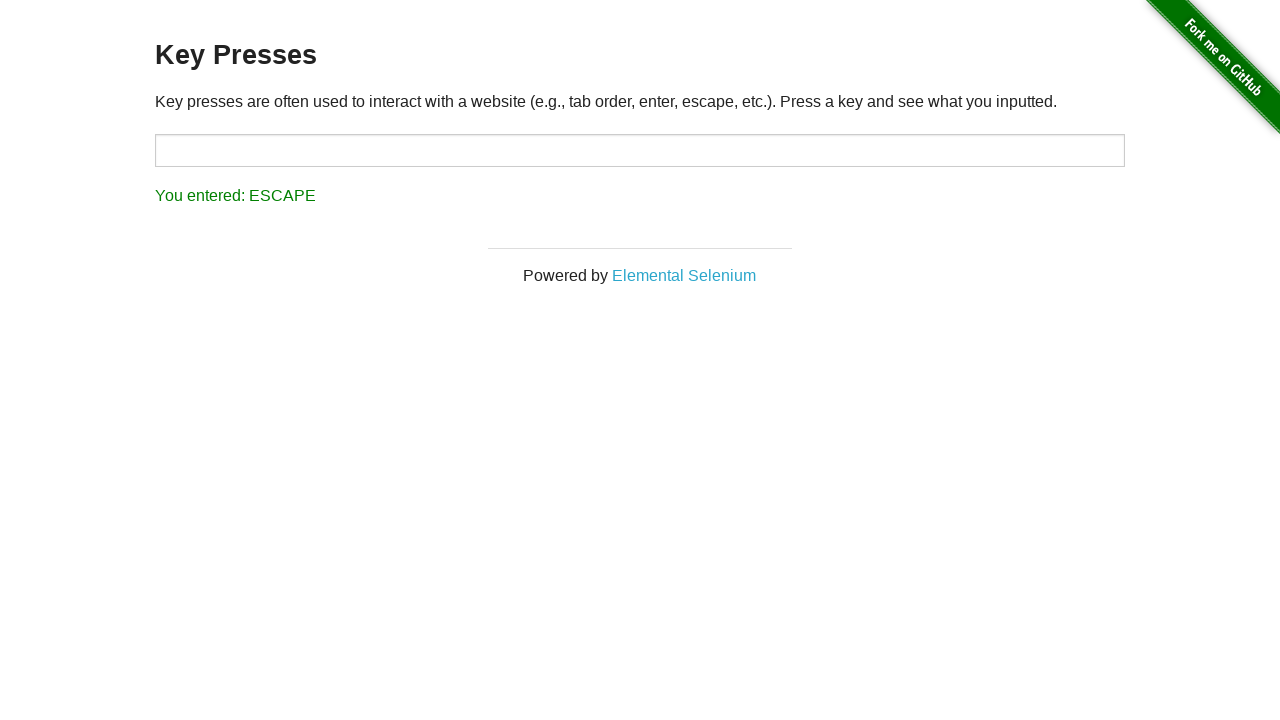

Navigated to key presses test page
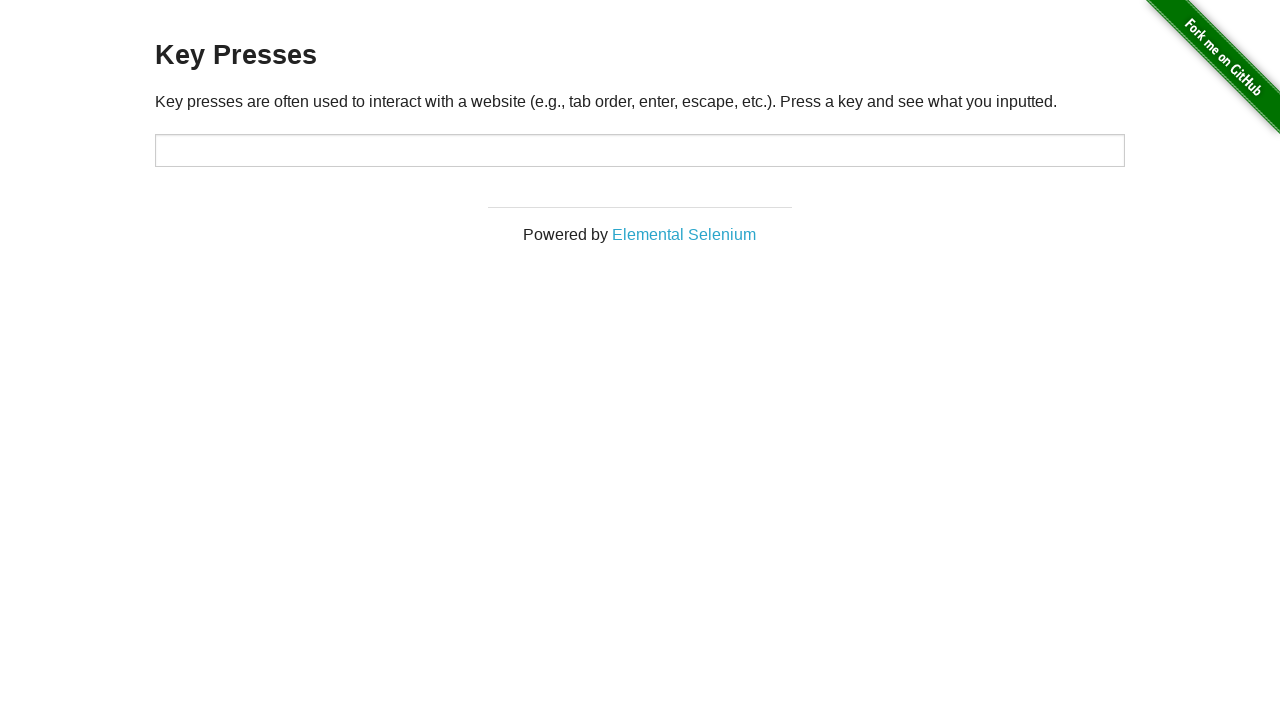

Pressed Space key on target input element on #target
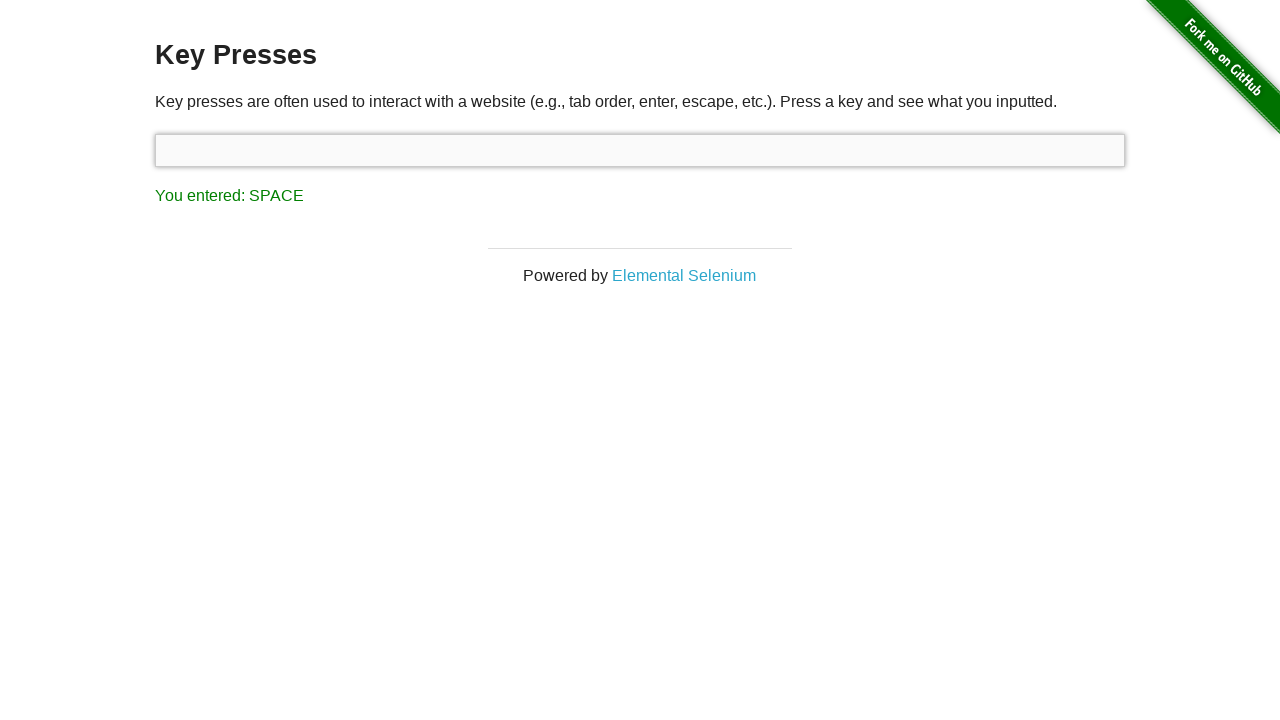

Result element loaded after Space key press
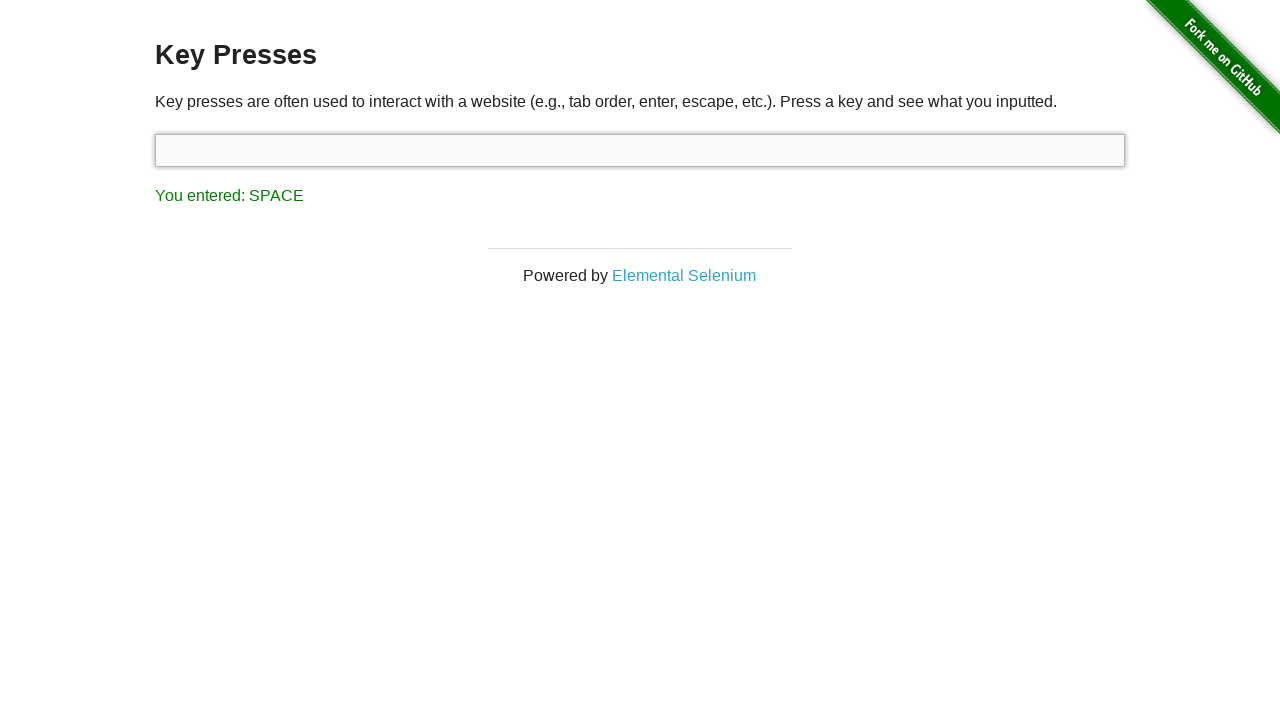

Verified result text shows 'You entered: SPACE'
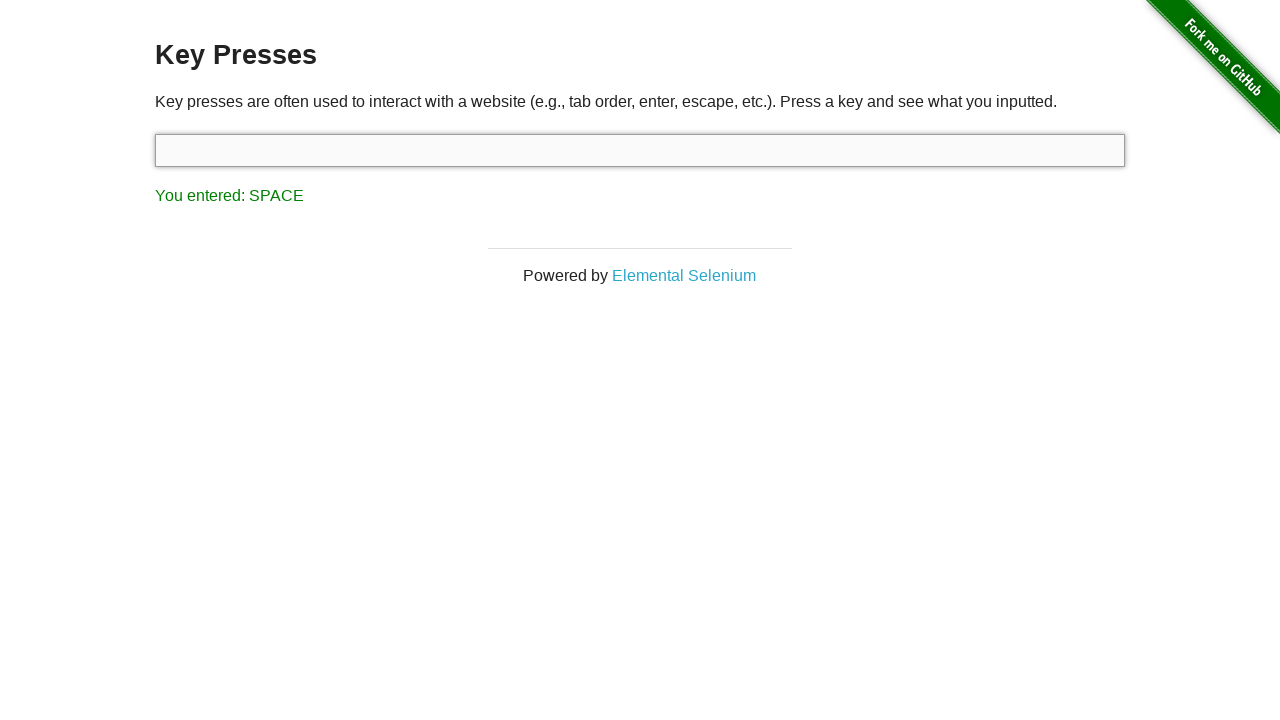

Pressed Left arrow key using keyboard
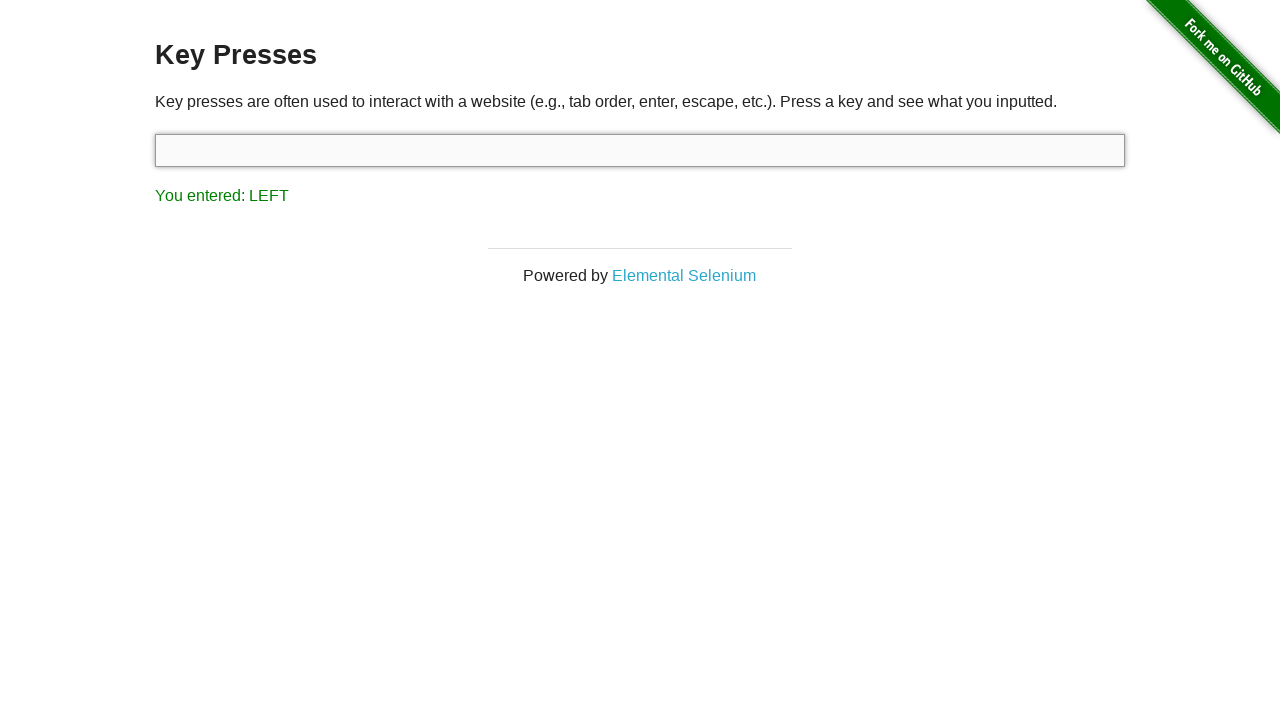

Verified result text shows 'You entered: LEFT'
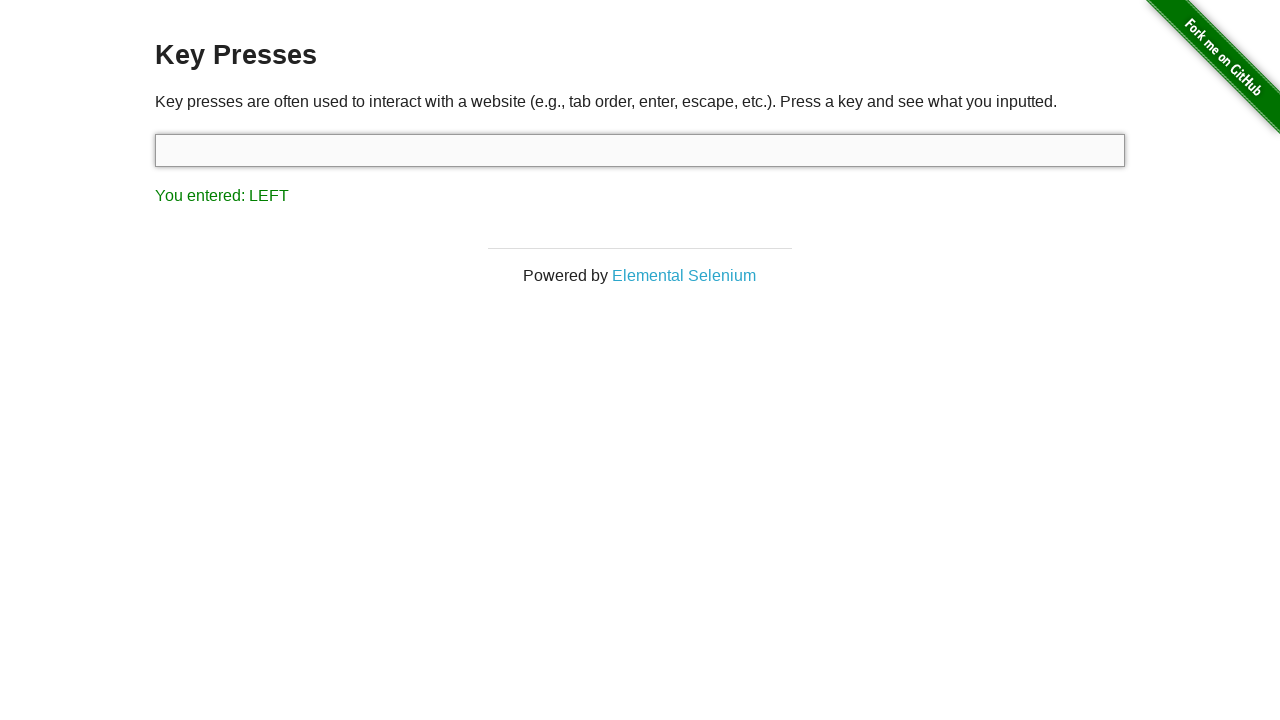

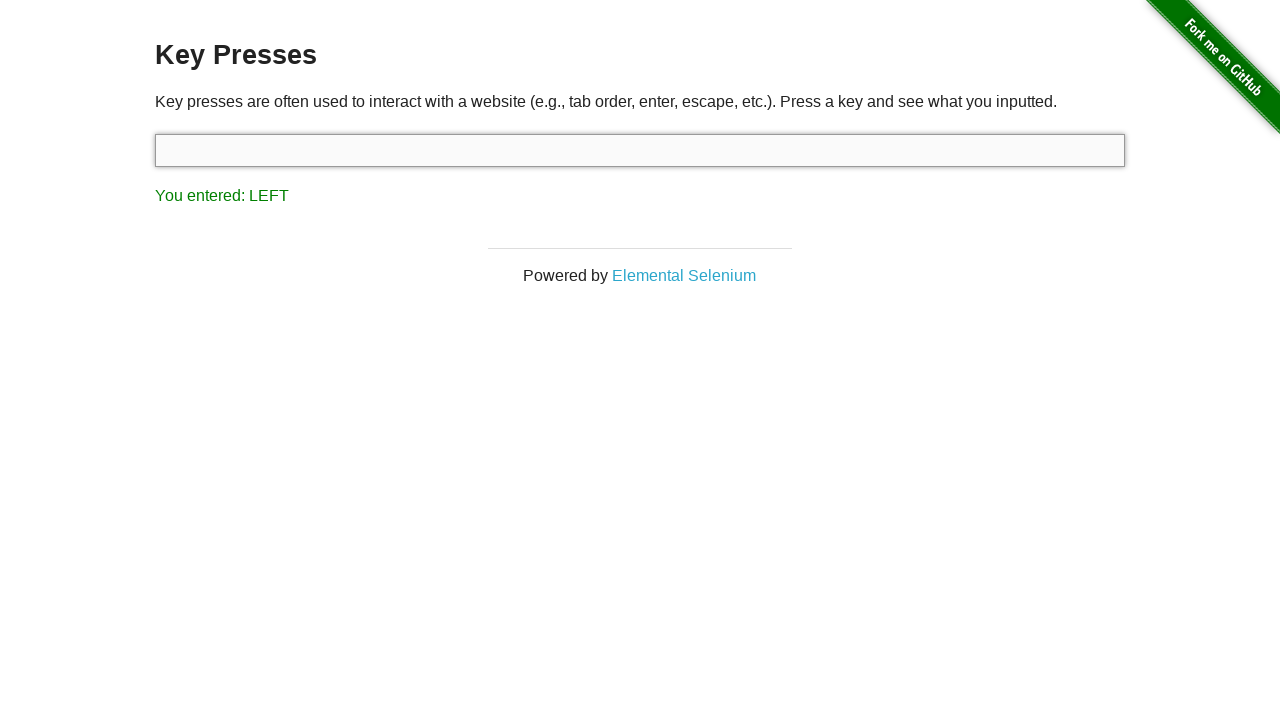